Tests that the currently applied filter is highlighted when clicking on filter links

Starting URL: https://demo.playwright.dev/todomvc

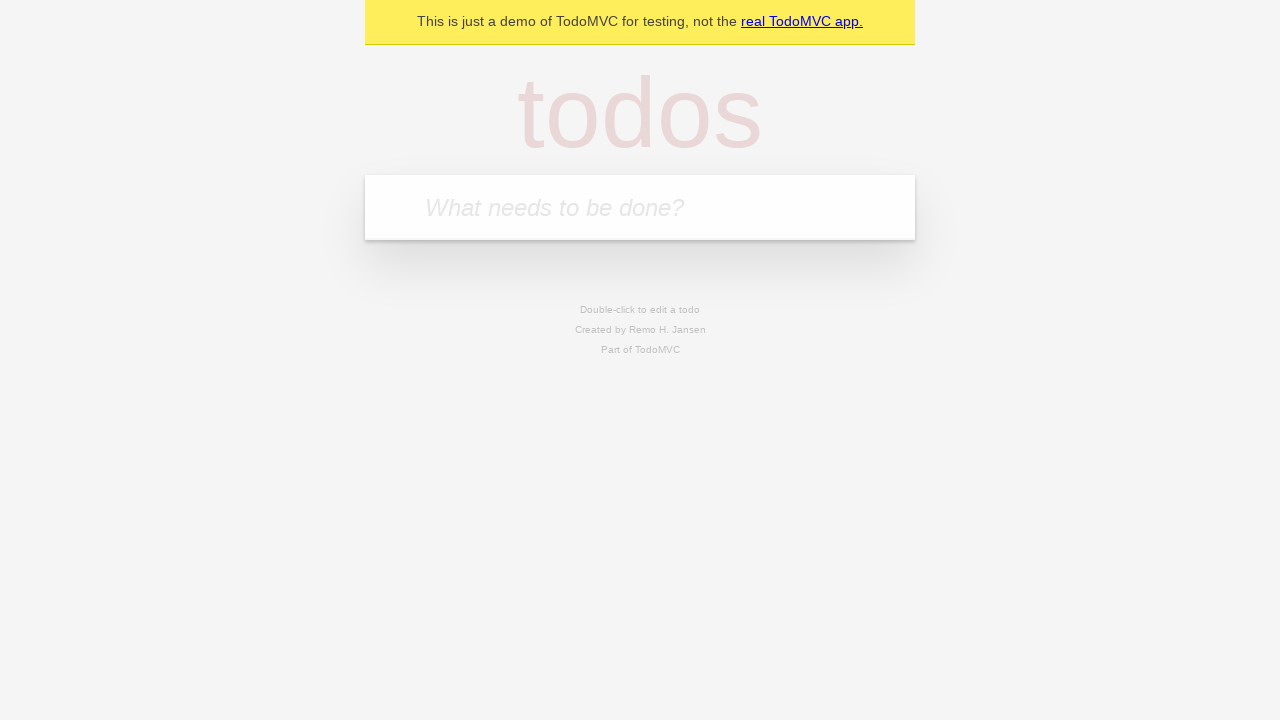

Filled todo input with 'buy some cheese' on internal:attr=[placeholder="What needs to be done?"i]
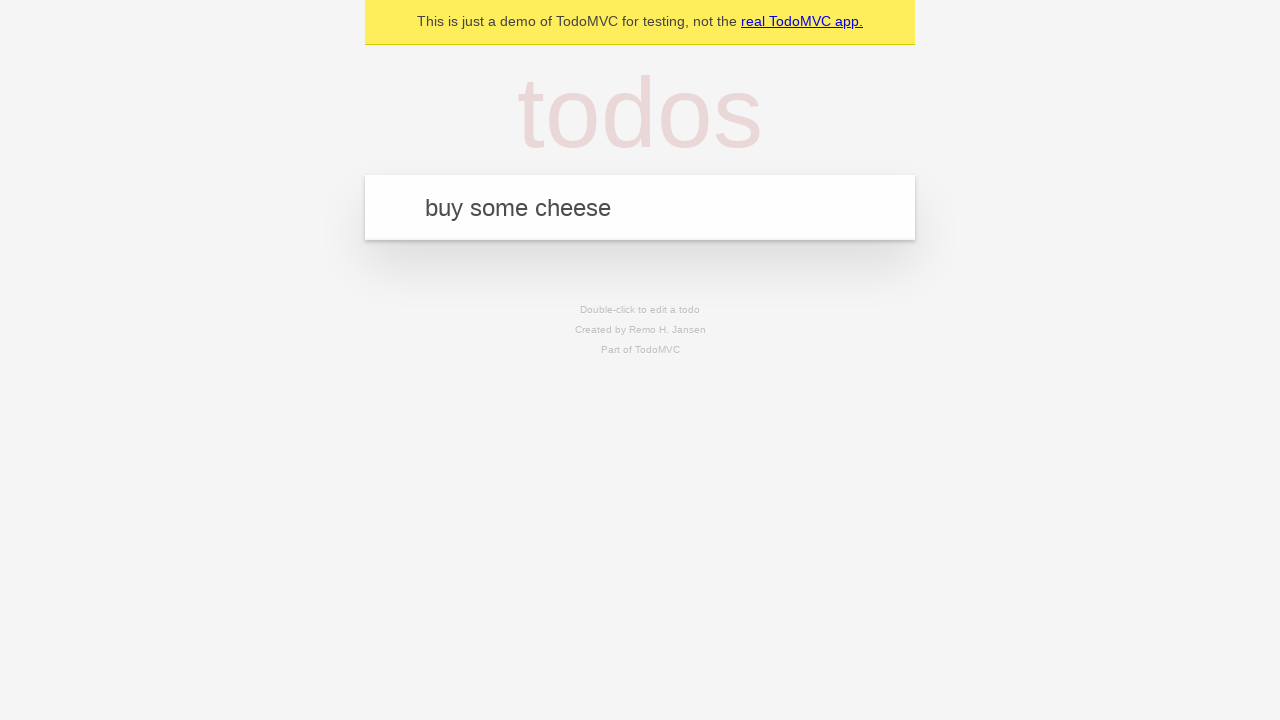

Pressed Enter to create first todo on internal:attr=[placeholder="What needs to be done?"i]
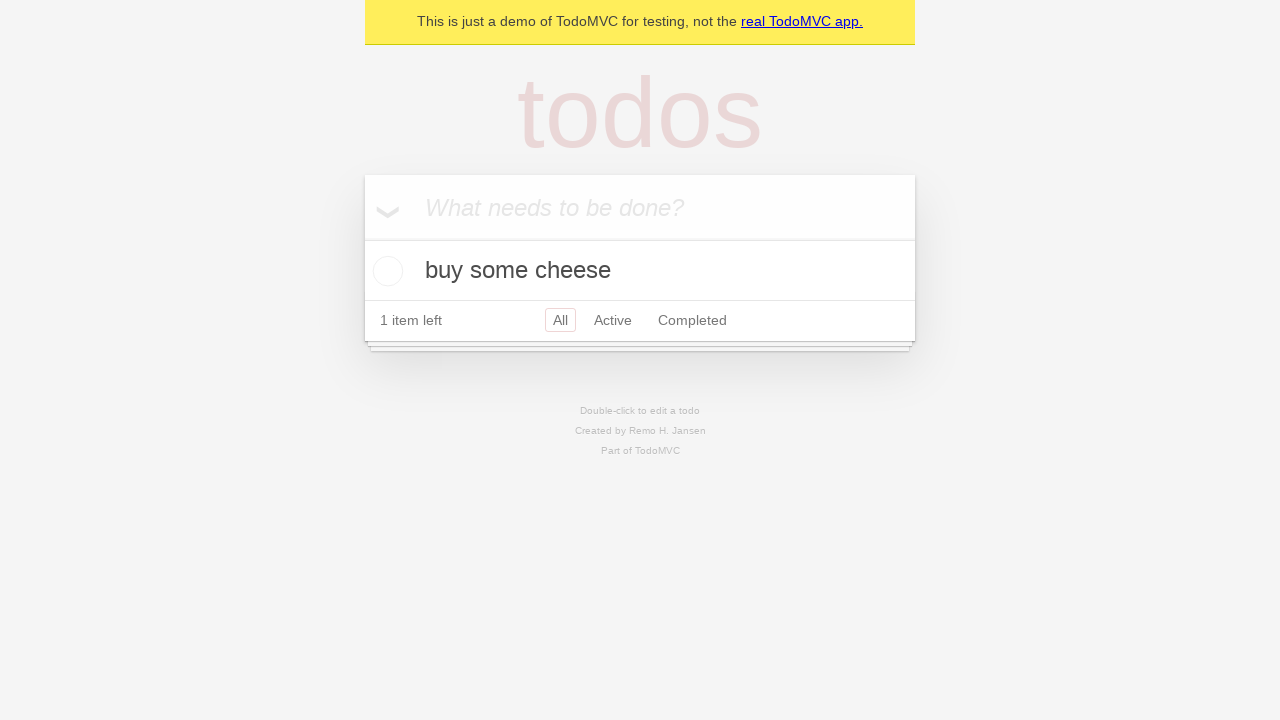

Filled todo input with 'feed the cat' on internal:attr=[placeholder="What needs to be done?"i]
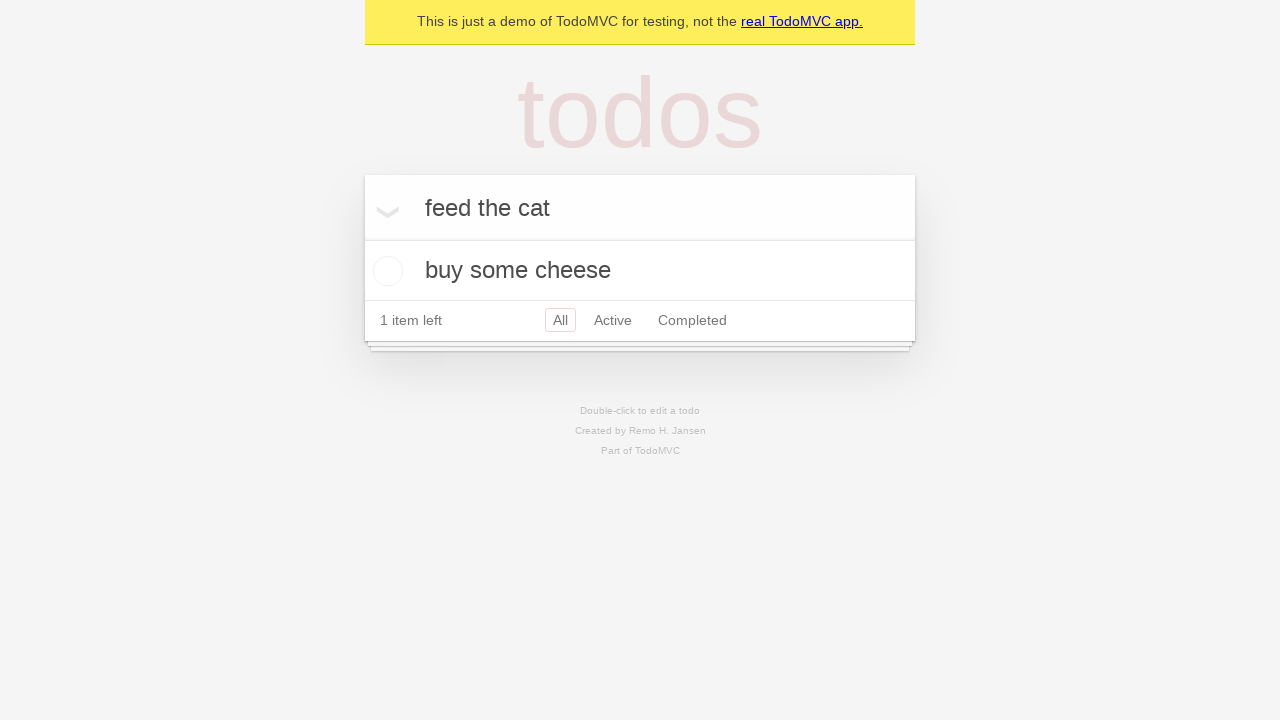

Pressed Enter to create second todo on internal:attr=[placeholder="What needs to be done?"i]
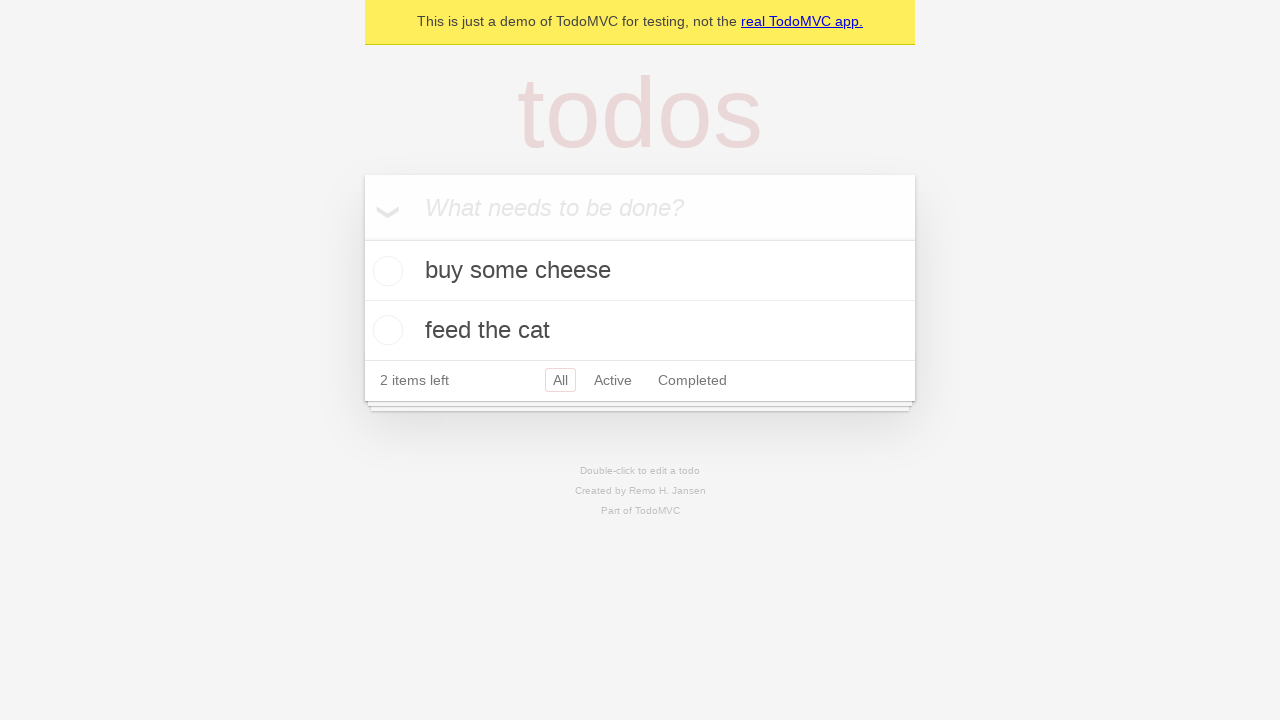

Filled todo input with 'book a doctors appointment' on internal:attr=[placeholder="What needs to be done?"i]
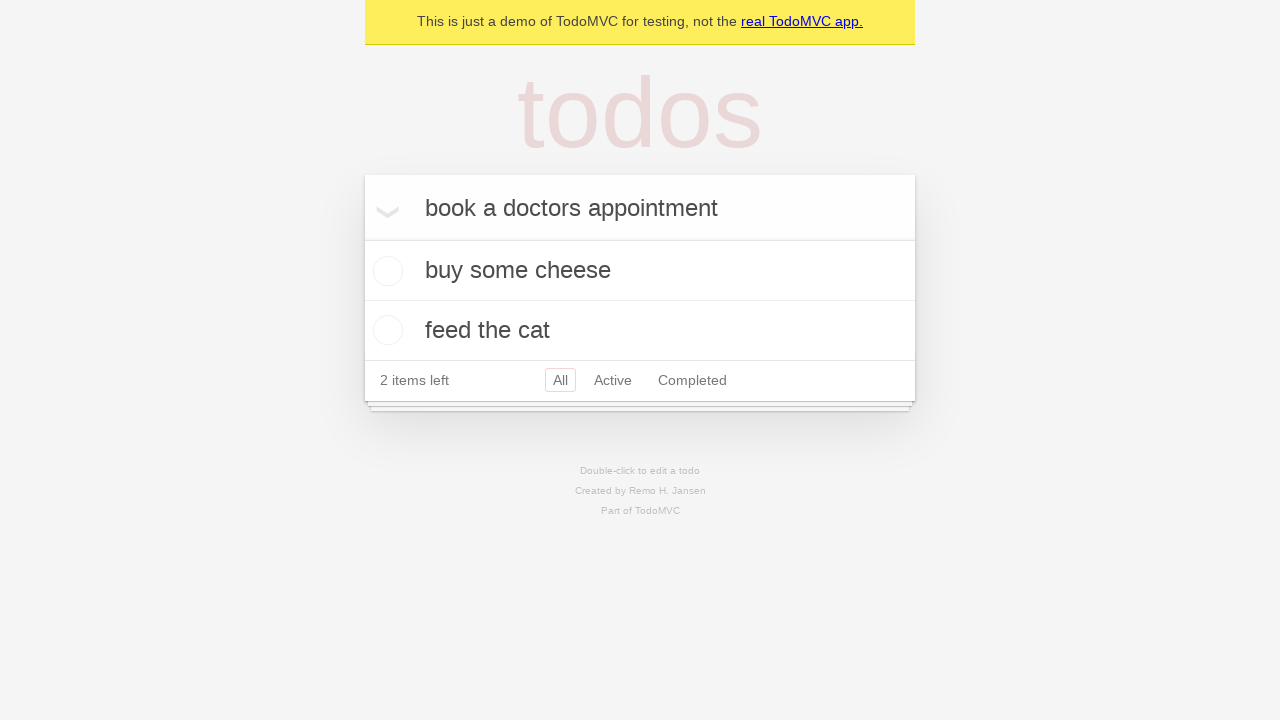

Pressed Enter to create third todo on internal:attr=[placeholder="What needs to be done?"i]
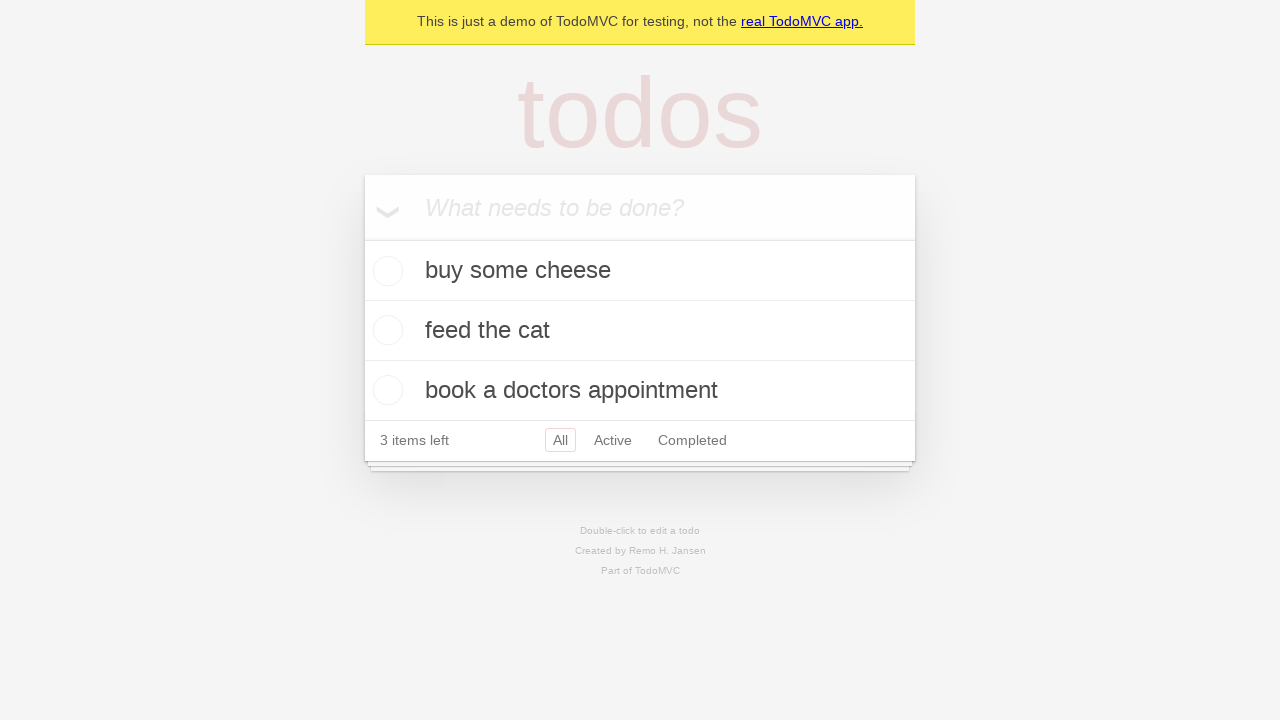

Clicked Active filter link at (613, 440) on internal:role=link[name="Active"i]
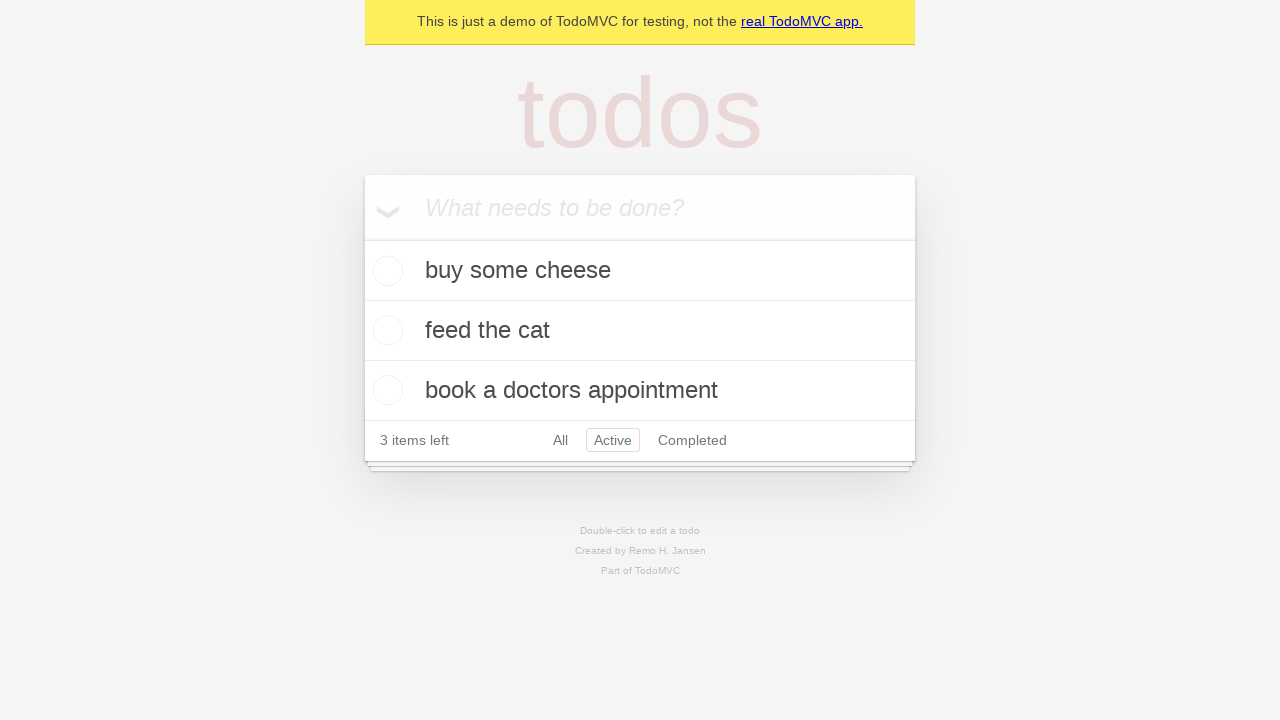

Clicked Completed filter link to verify highlight changes at (692, 440) on internal:role=link[name="Completed"i]
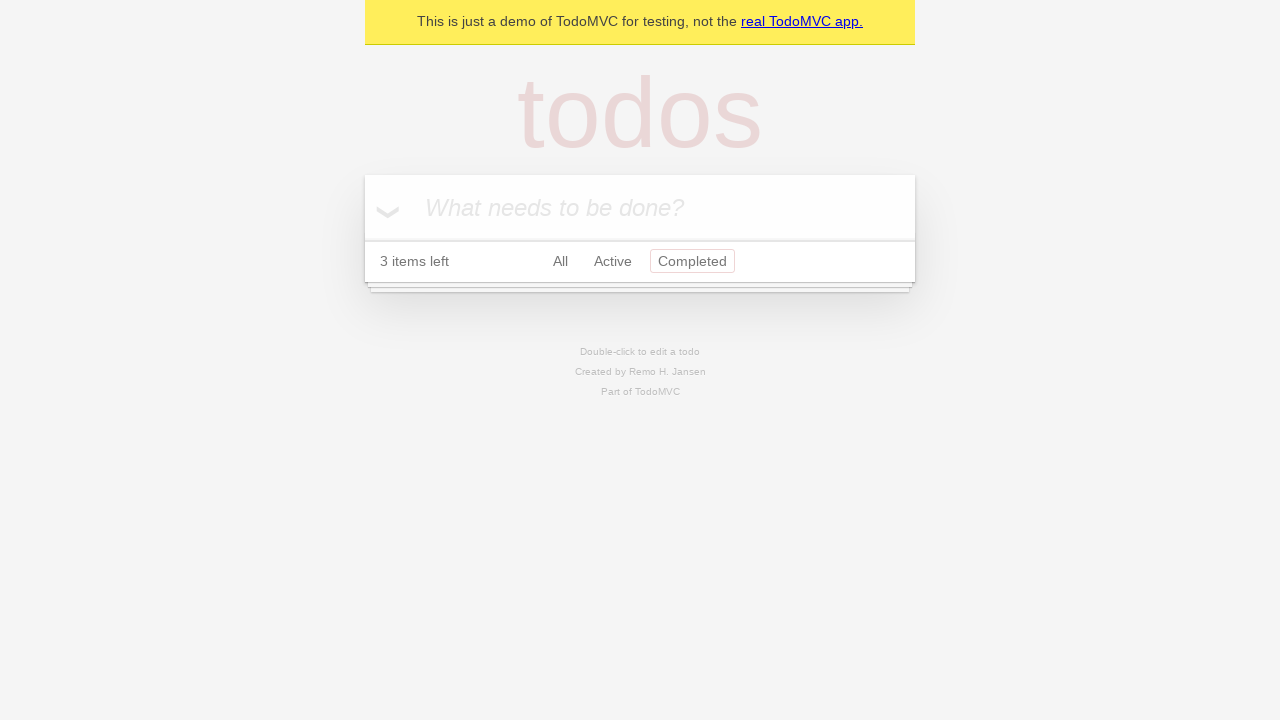

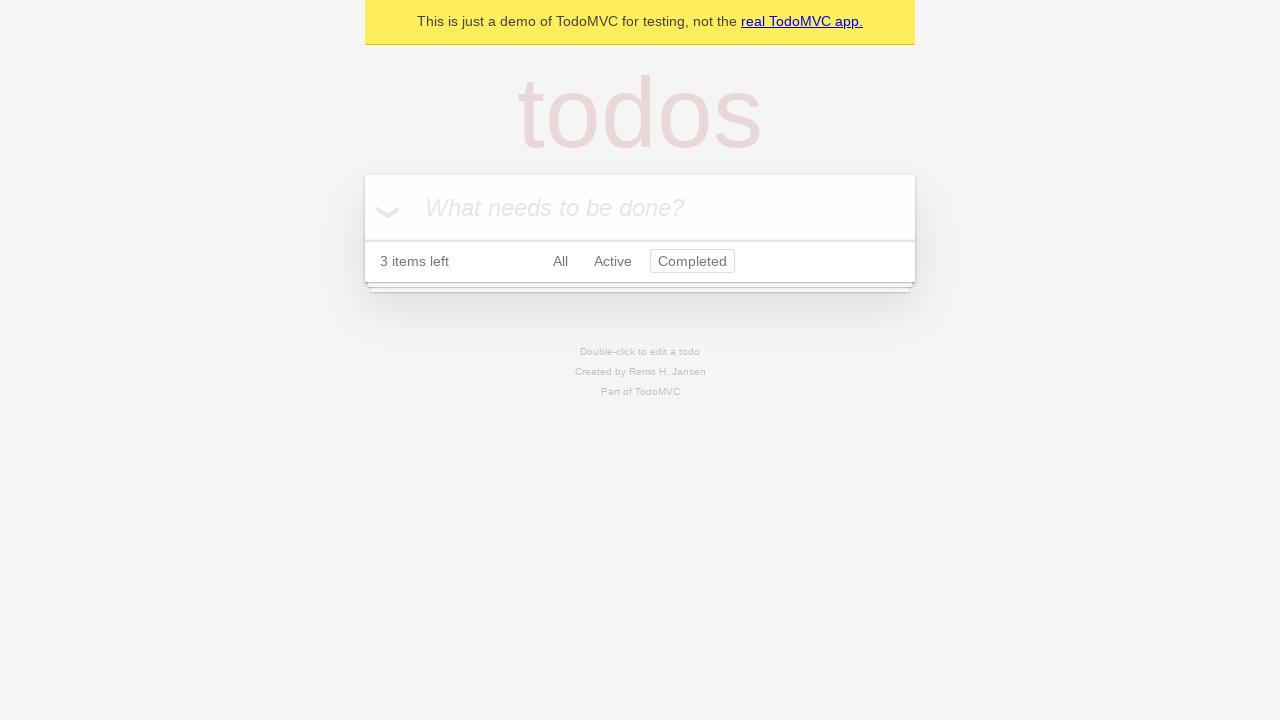